Tests filling out the entire web form including text input, password, textarea, dropdowns, checkboxes, radio buttons, and submitting the form

Starting URL: https://bonigarcia.dev/selenium-webdriver-java/web-form.html

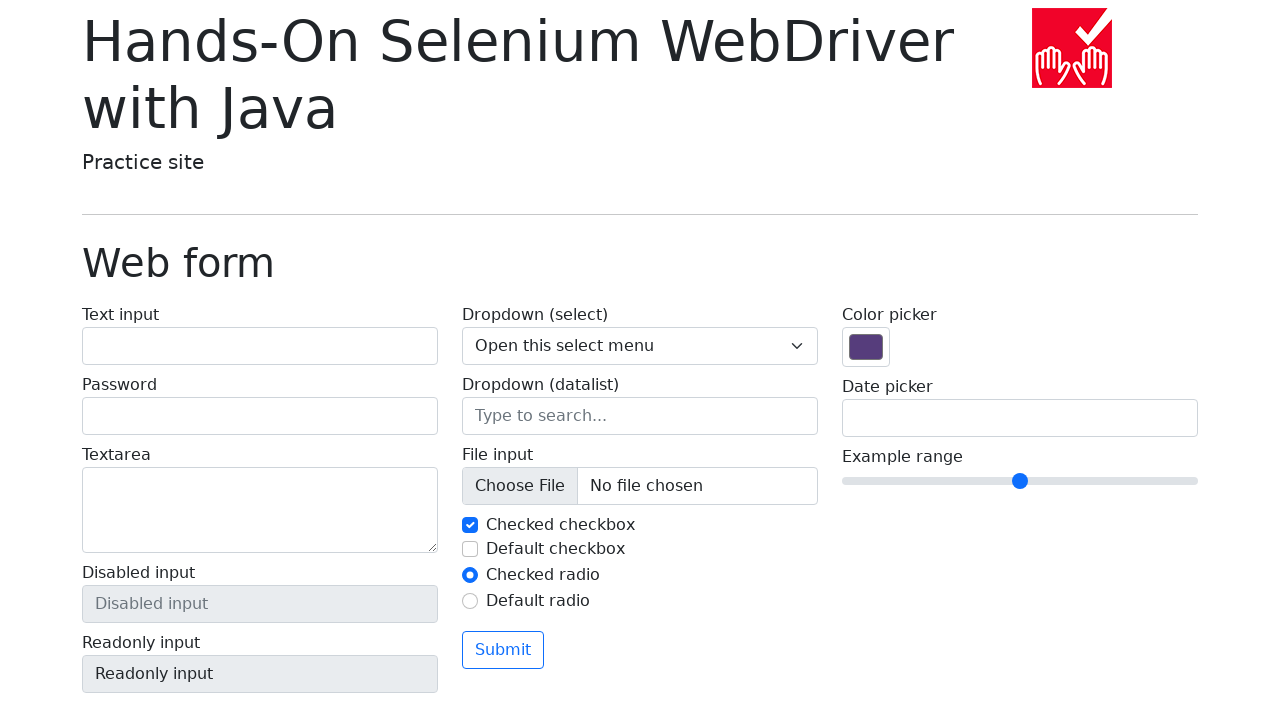

Clicked text input field at (260, 346) on #my-text-id
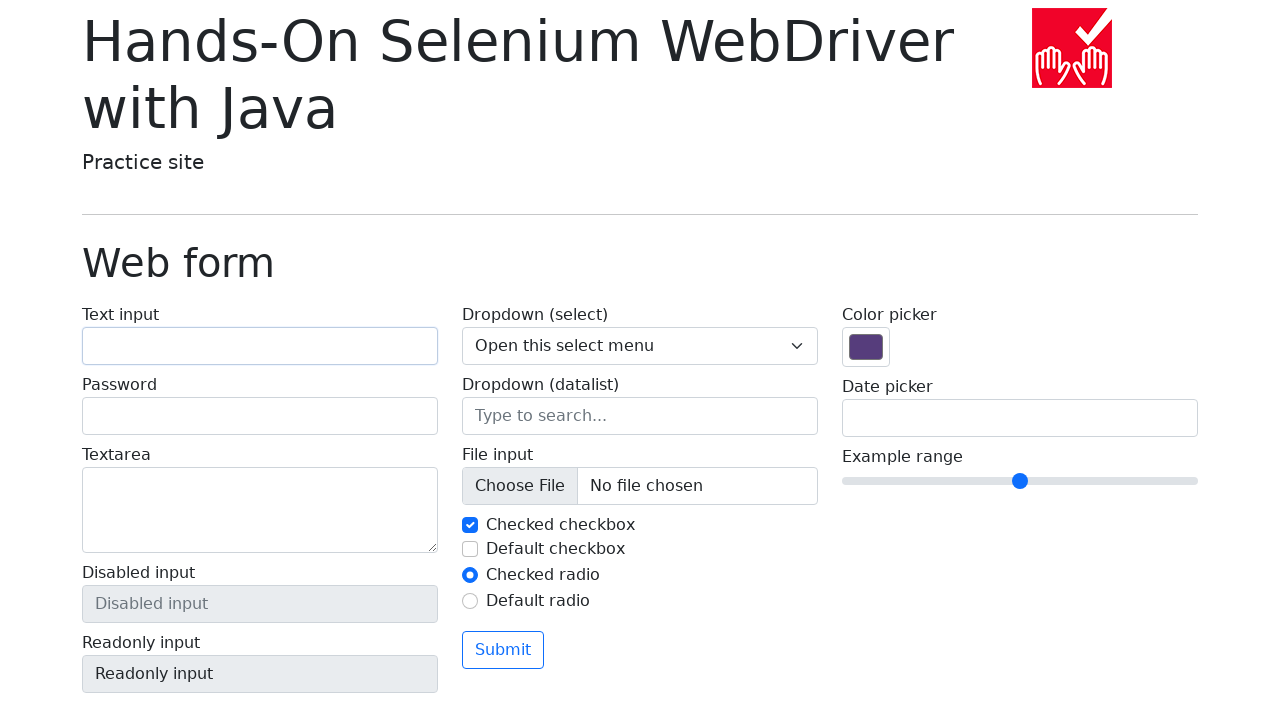

Filled text input with 'Go !!!' on #my-text-id
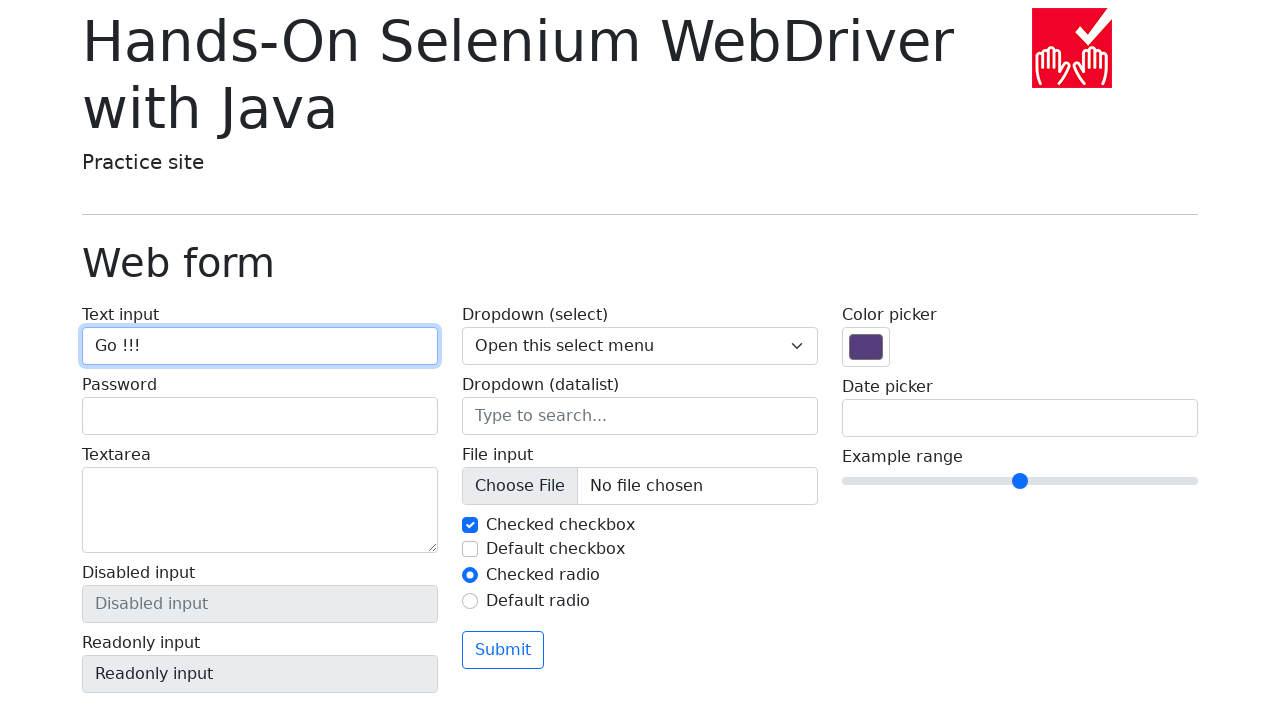

Clicked password input field at (260, 416) on input[name='my-password']
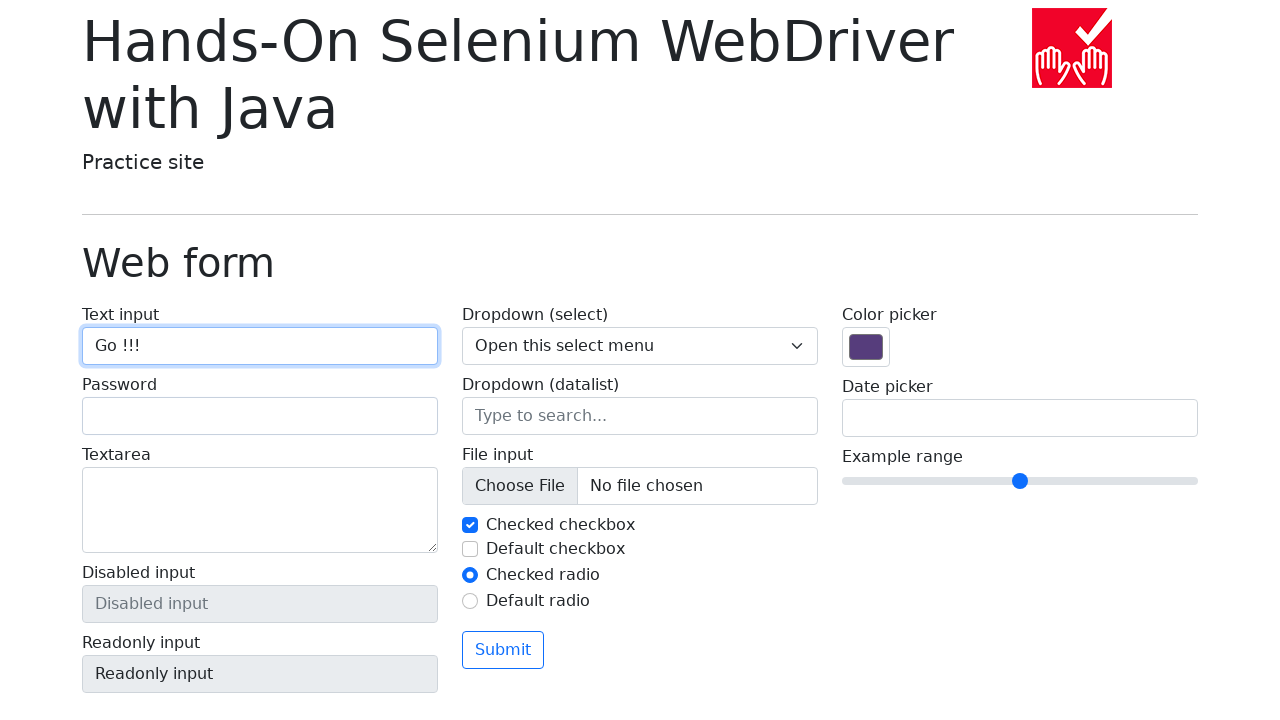

Filled password input with 'Java!' on input[name='my-password']
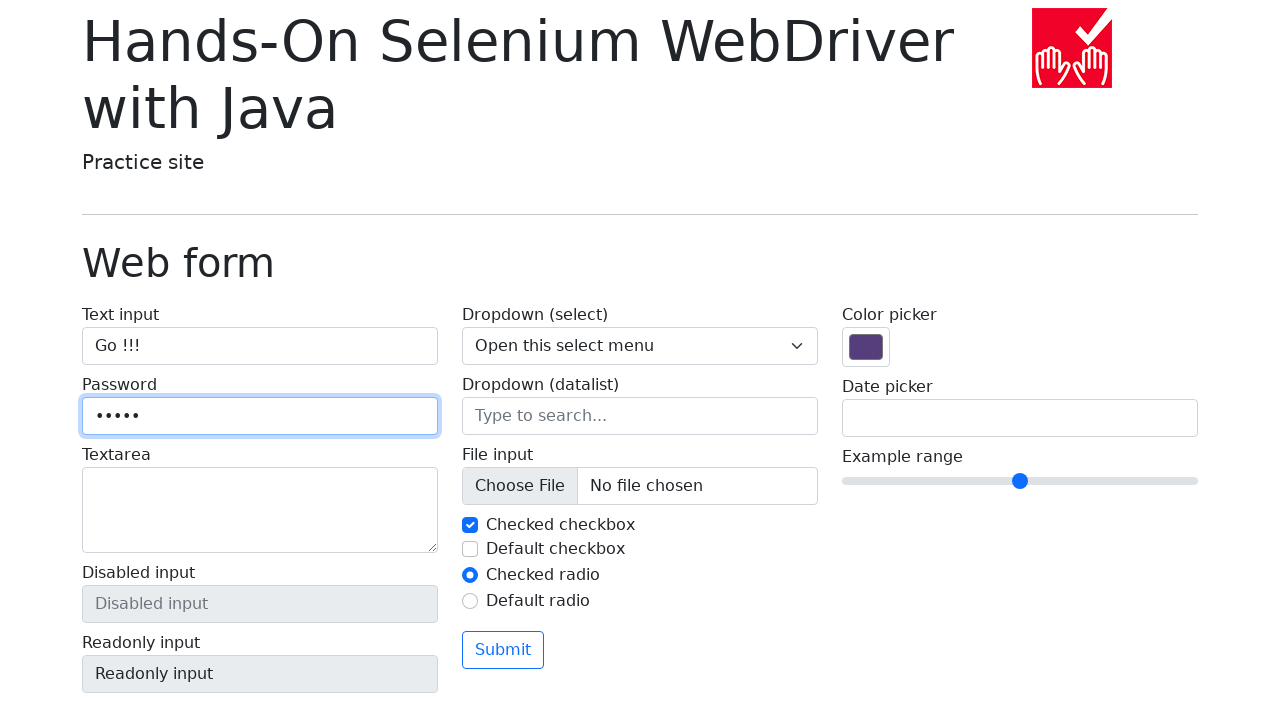

Clicked textarea field at (260, 510) on textarea[name='my-textarea']
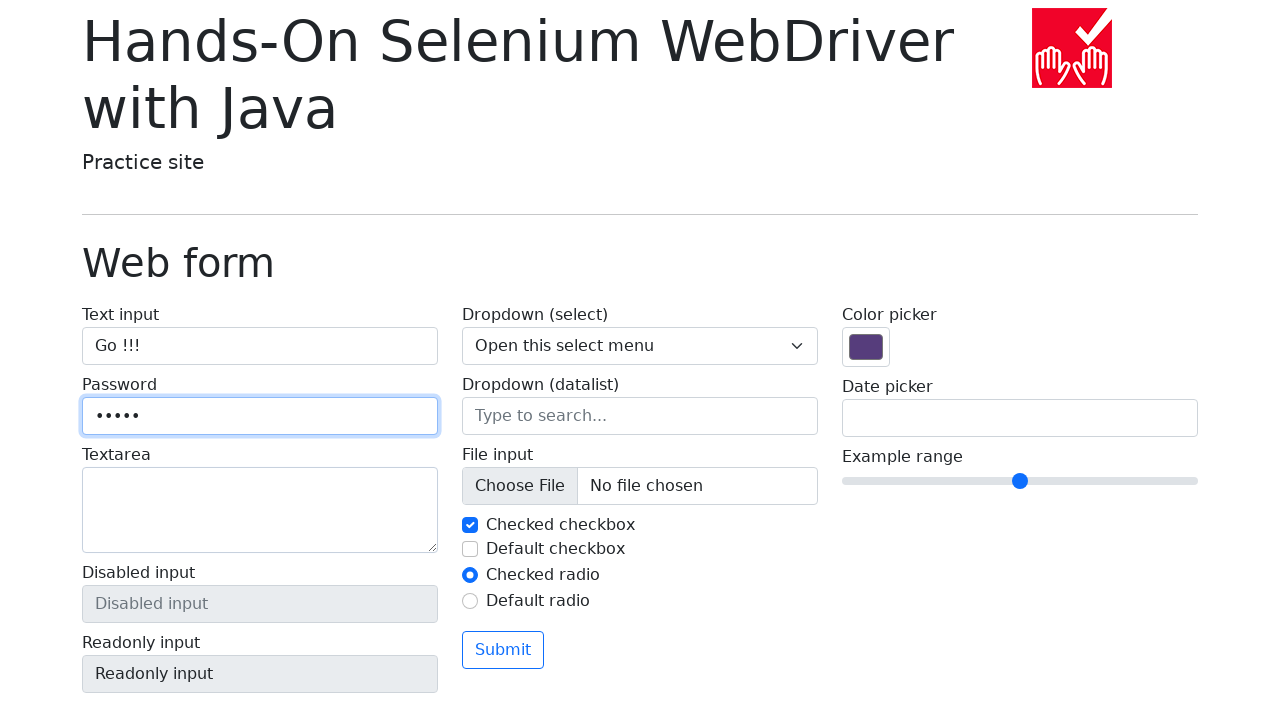

Filled textarea with 'Java! Forever !!' on textarea[name='my-textarea']
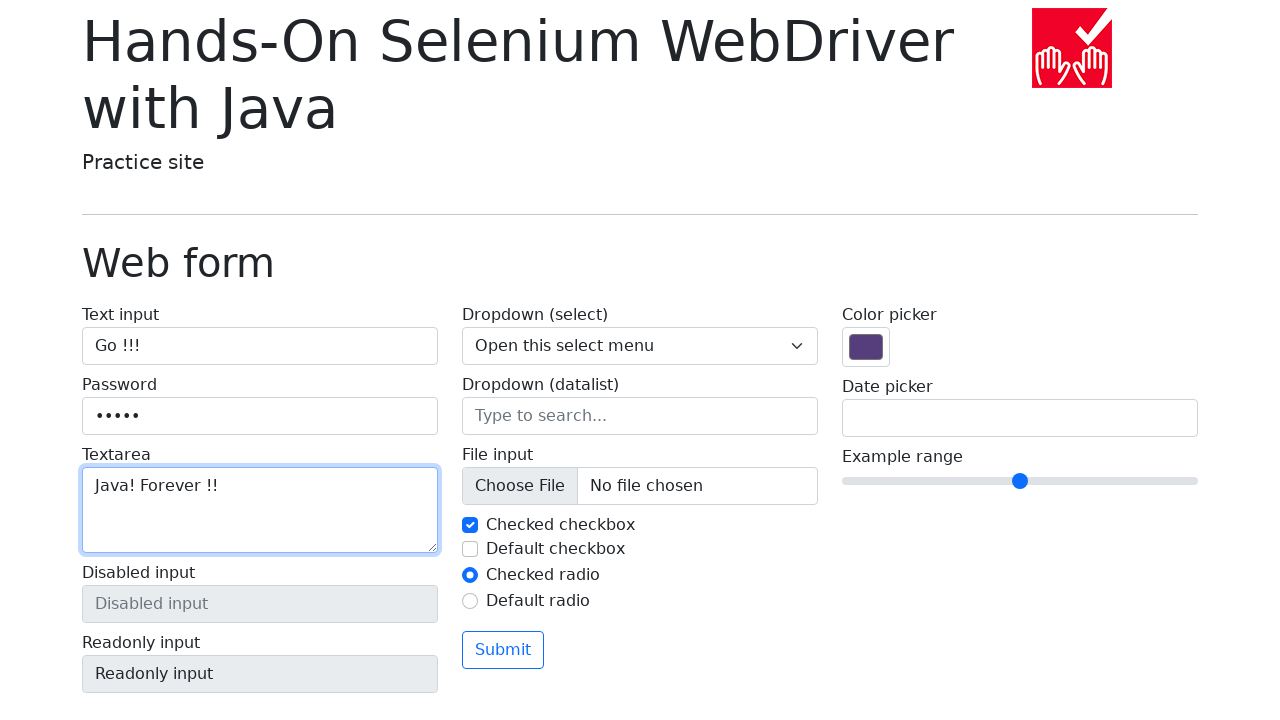

Selected 'Two' from dropdown on select[name='my-select']
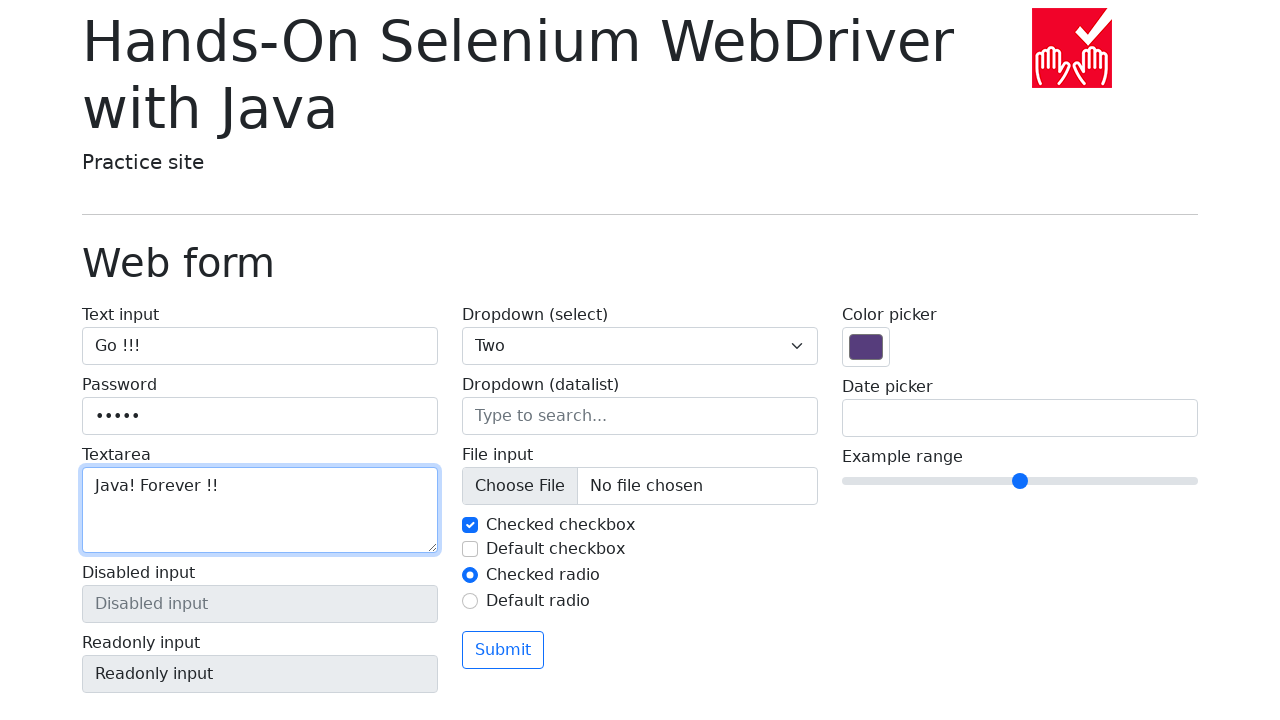

Filled datalist input with 'Seattle' on input[name='my-datalist']
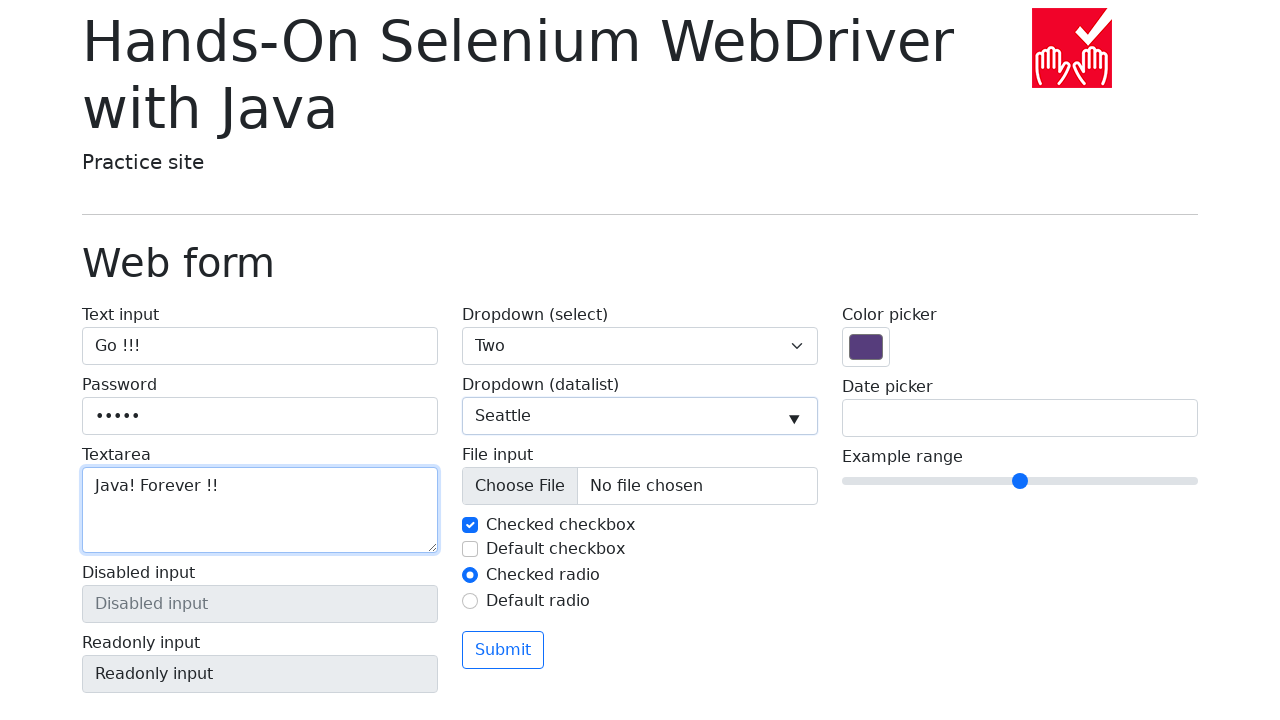

Clicked checkbox my-check-1 (first time) at (470, 525) on #my-check-1
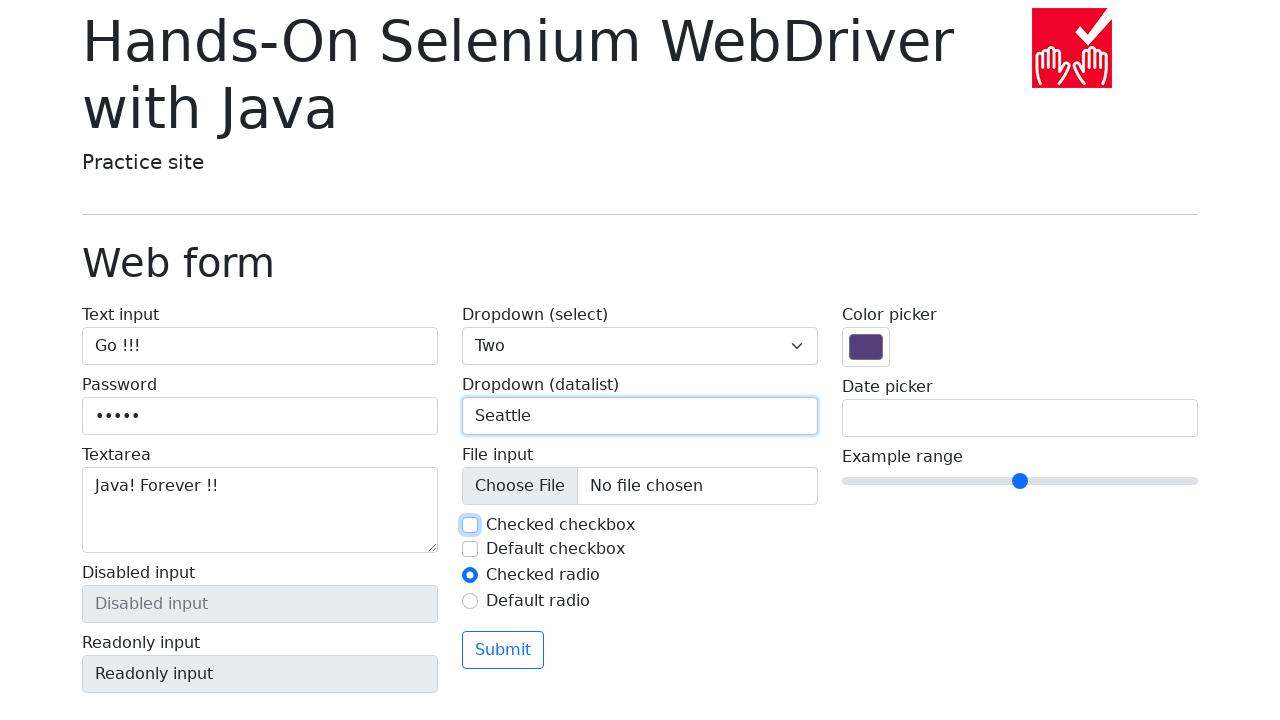

Clicked checkbox my-check-1 again (unchecked) at (470, 525) on #my-check-1
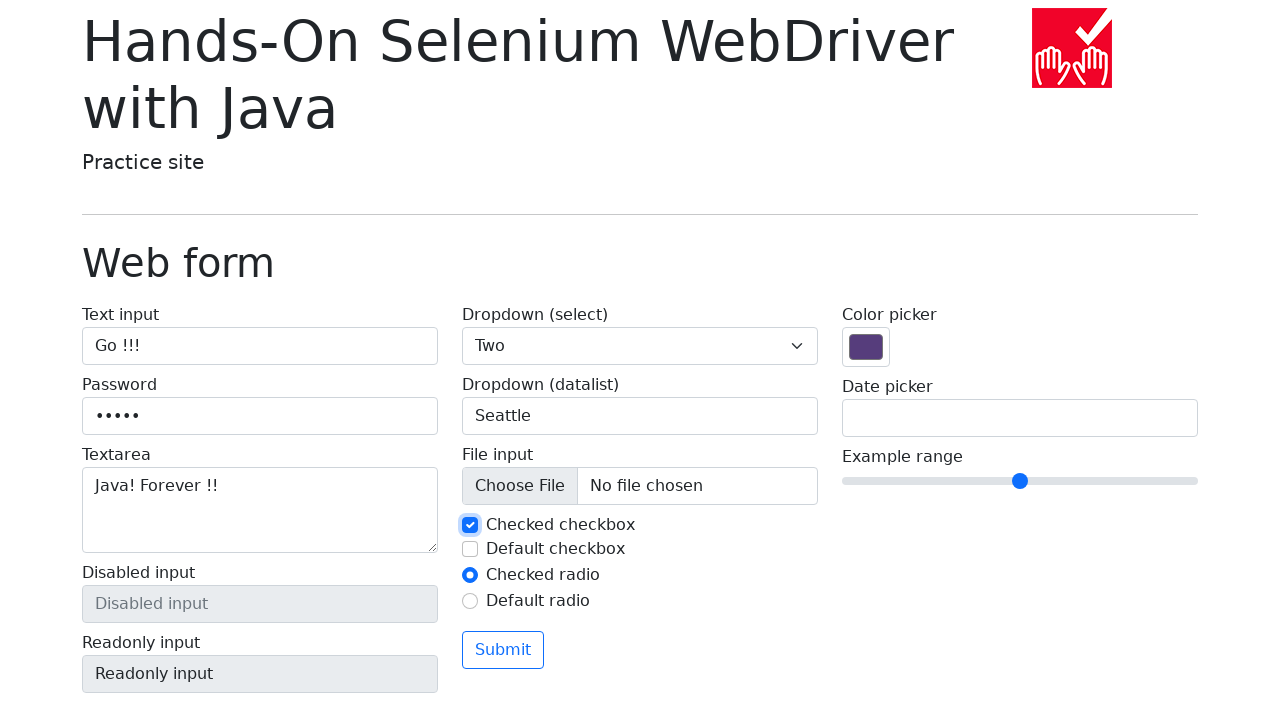

Clicked checkbox my-check-2 at (470, 549) on #my-check-2
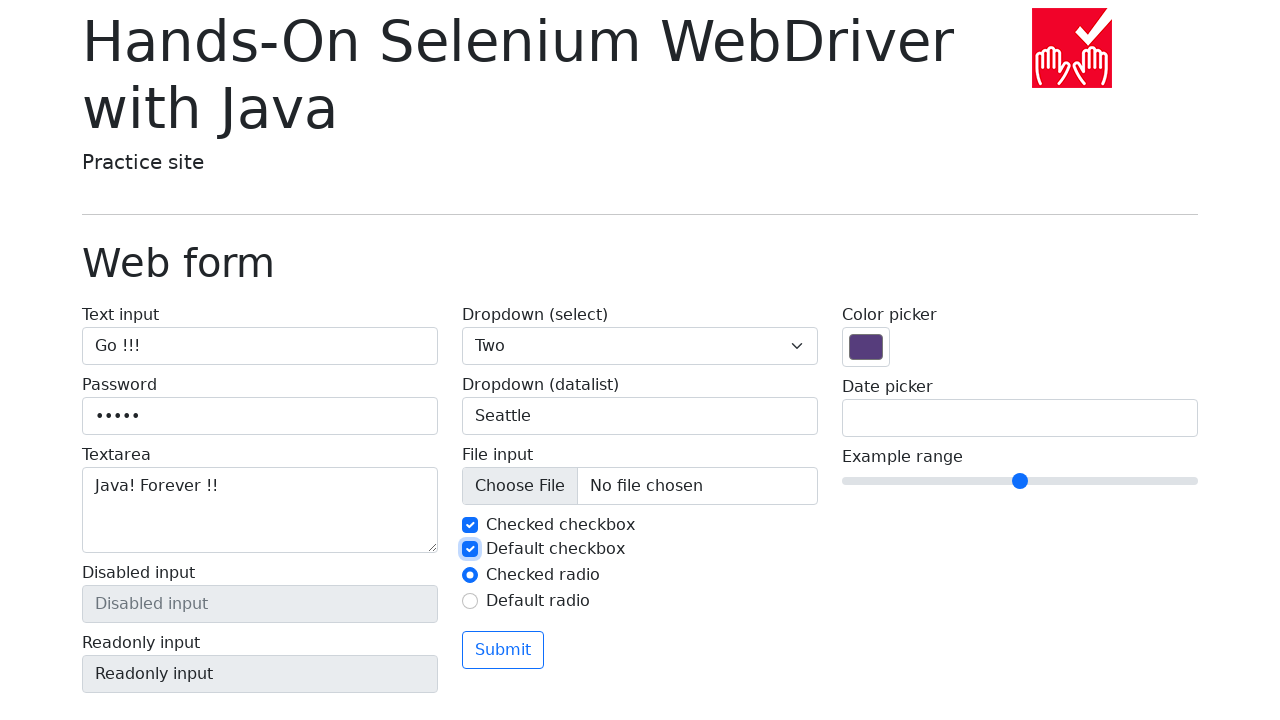

Clicked radio button my-radio-1 at (470, 575) on #my-radio-1
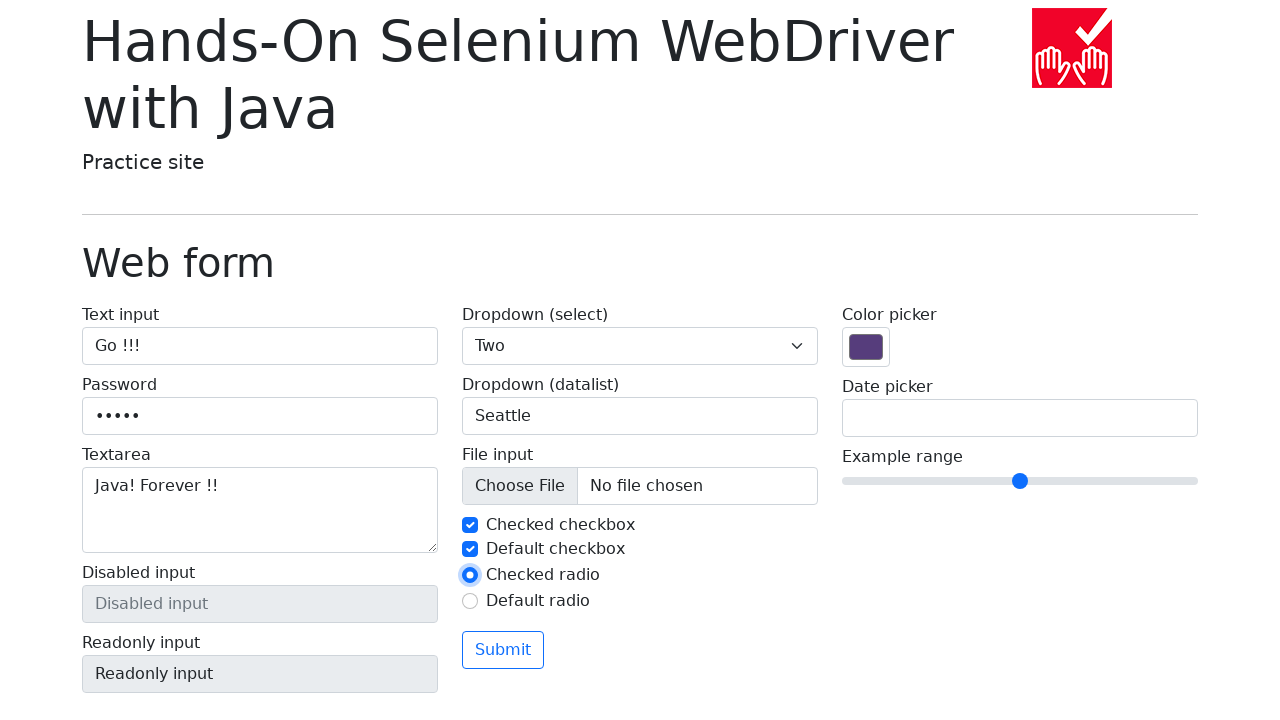

Clicked radio button my-radio-2 at (470, 601) on #my-radio-2
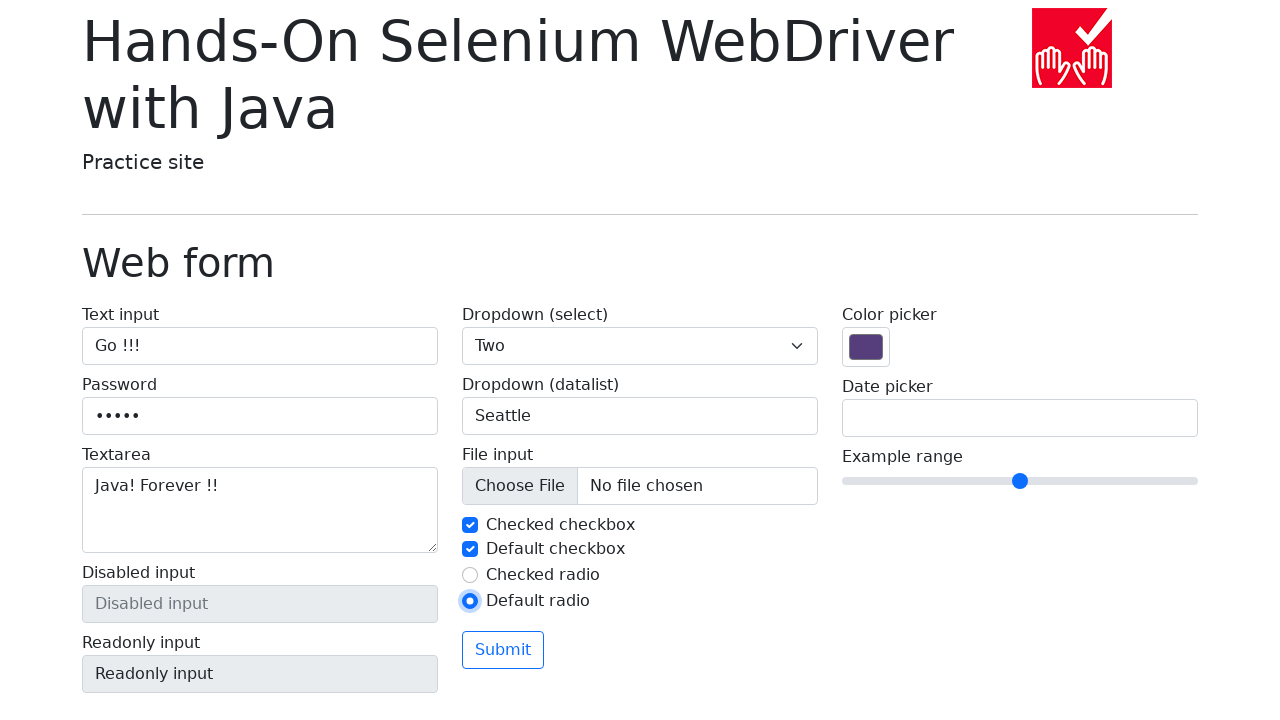

Clicked Submit button to submit the form at (503, 650) on xpath=//button[text()='Submit']
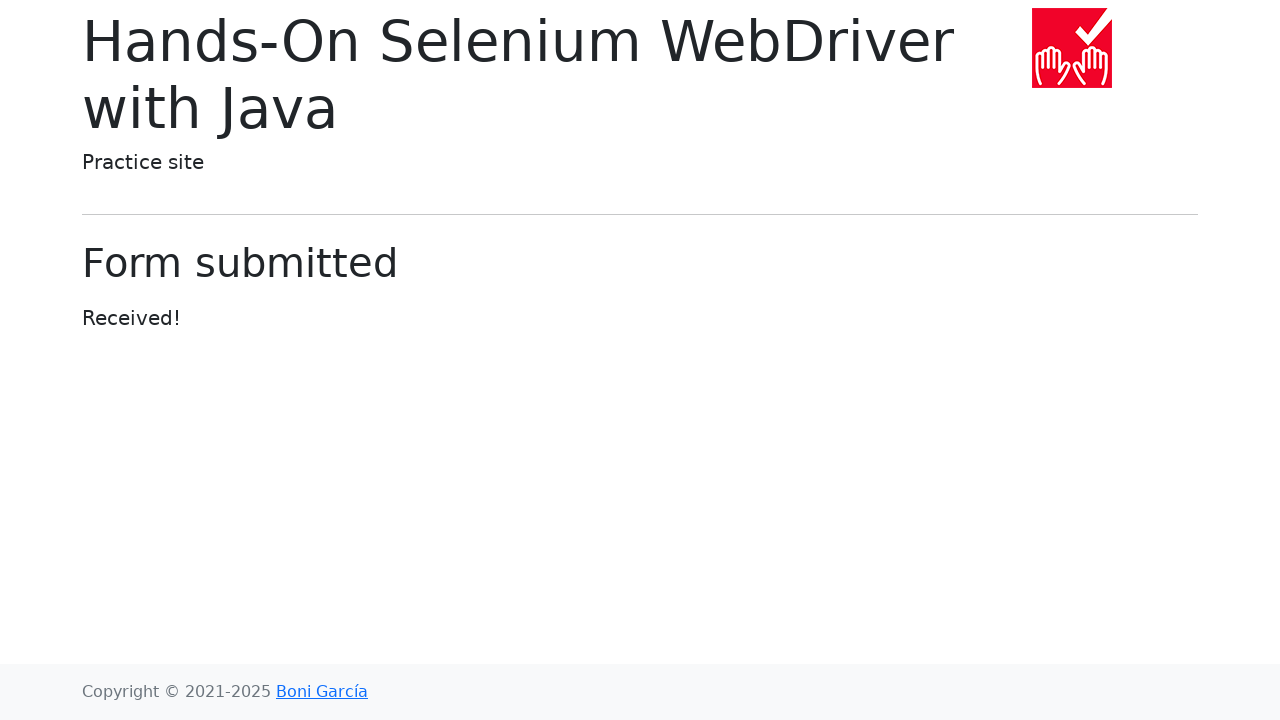

Form submission confirmed - success page loaded
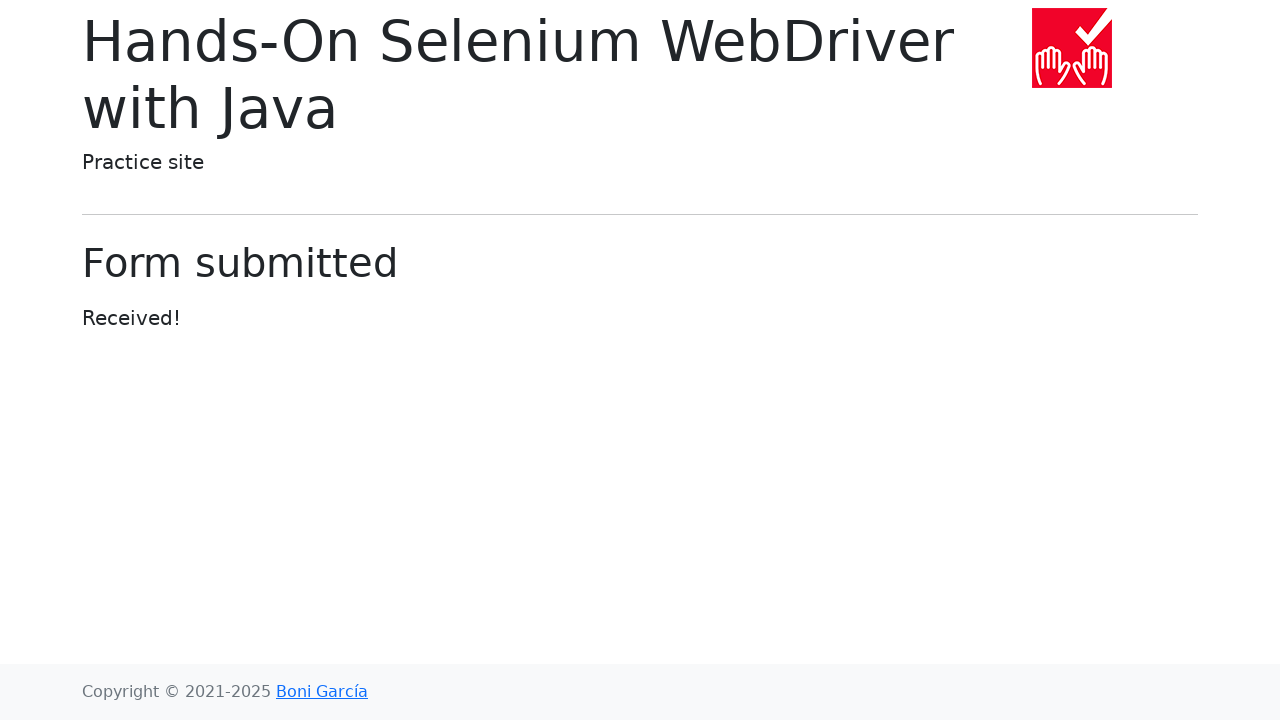

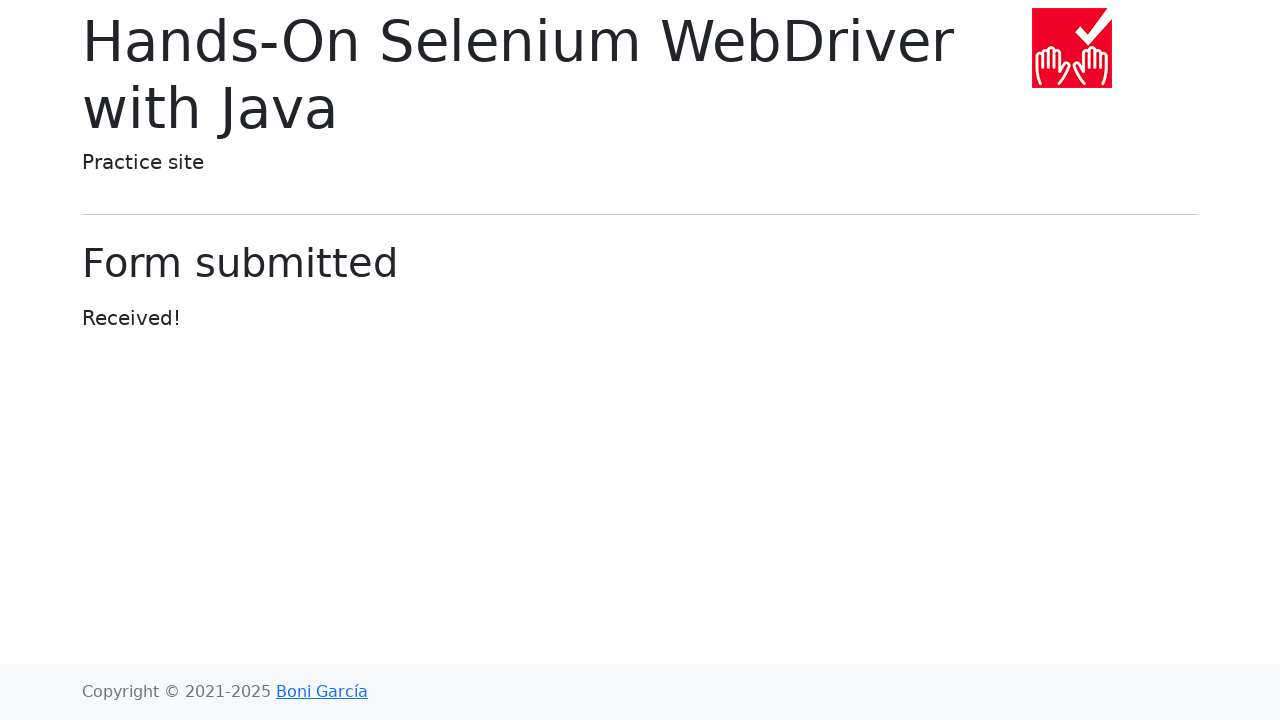